Downloads a file from an external website by clicking on a file link and verifies the downloaded file name

Starting URL: http://the-internet.herokuapp.com/download

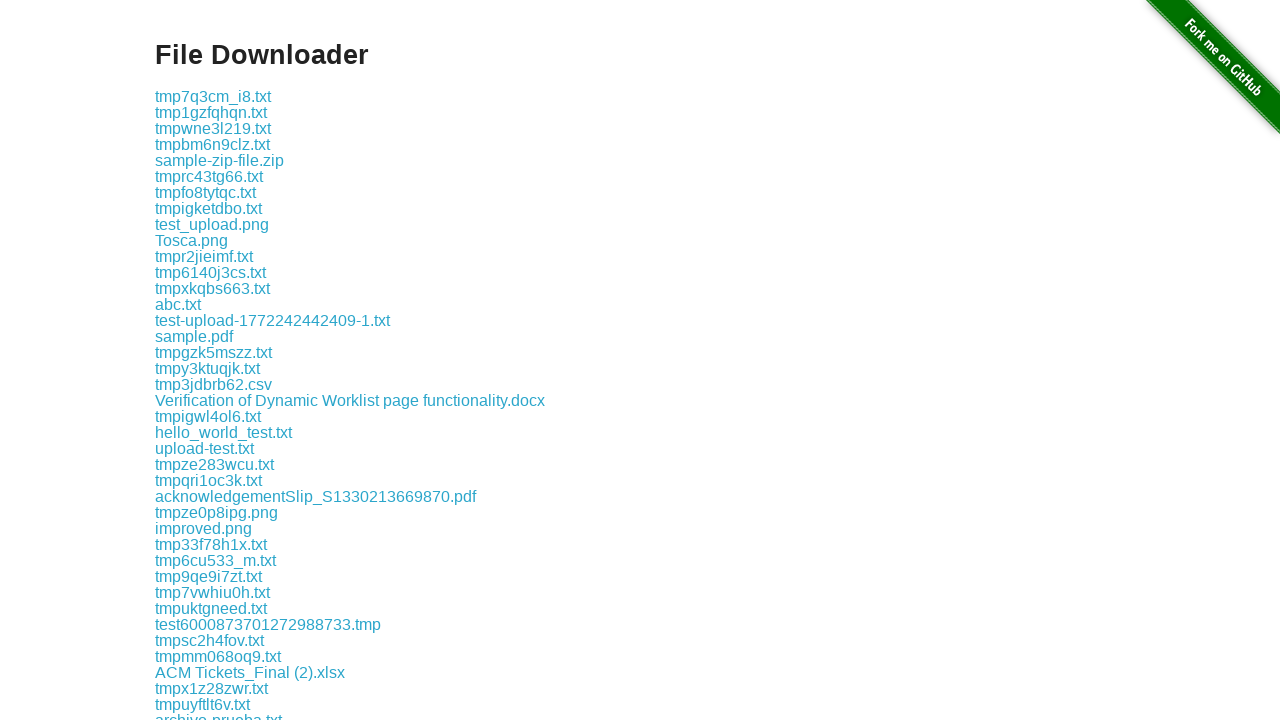

Clicked on file link 'some-file.txt' to trigger download at (198, 360) on a:has-text('some-file.txt')
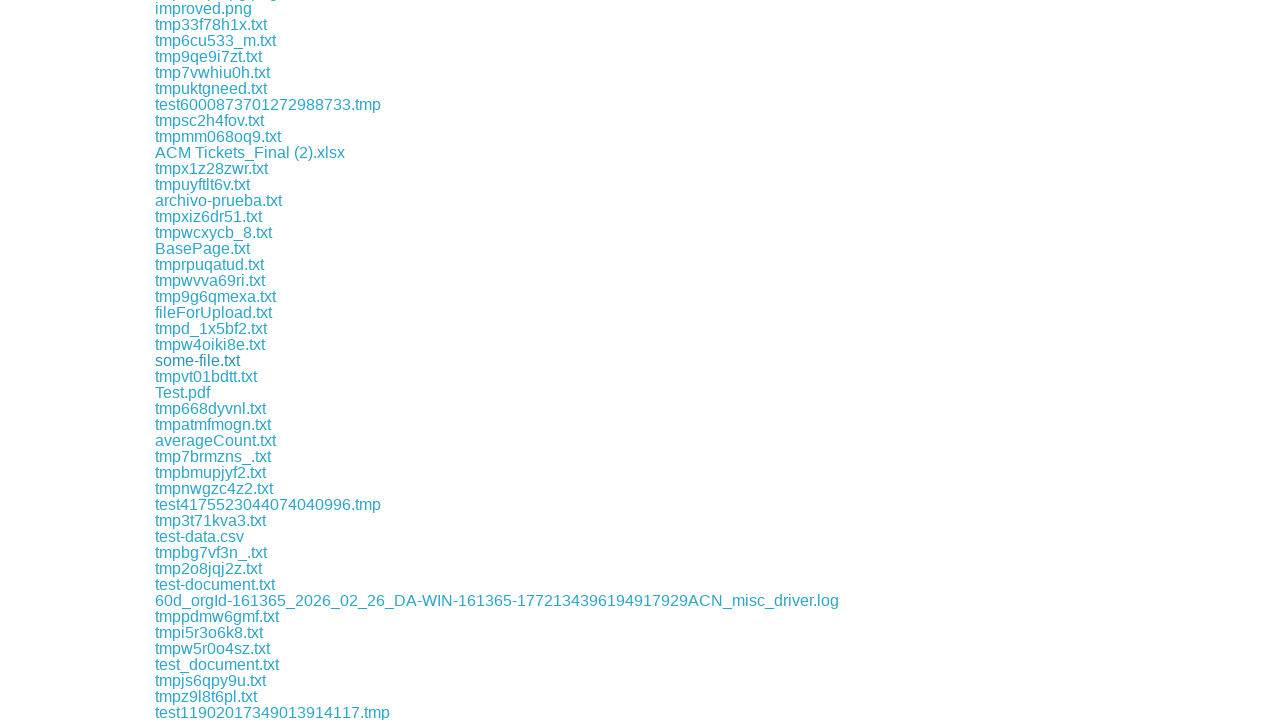

File download completed and download object retrieved
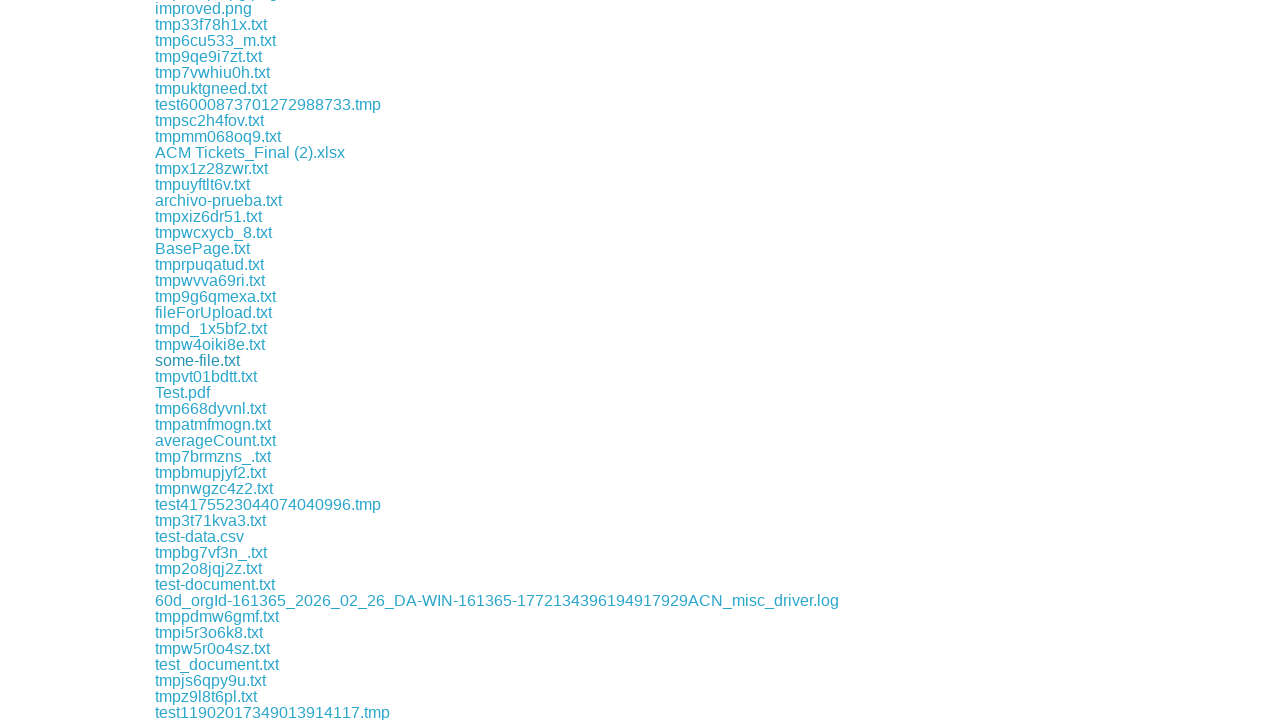

Verified downloaded file name is 'some-file.txt'
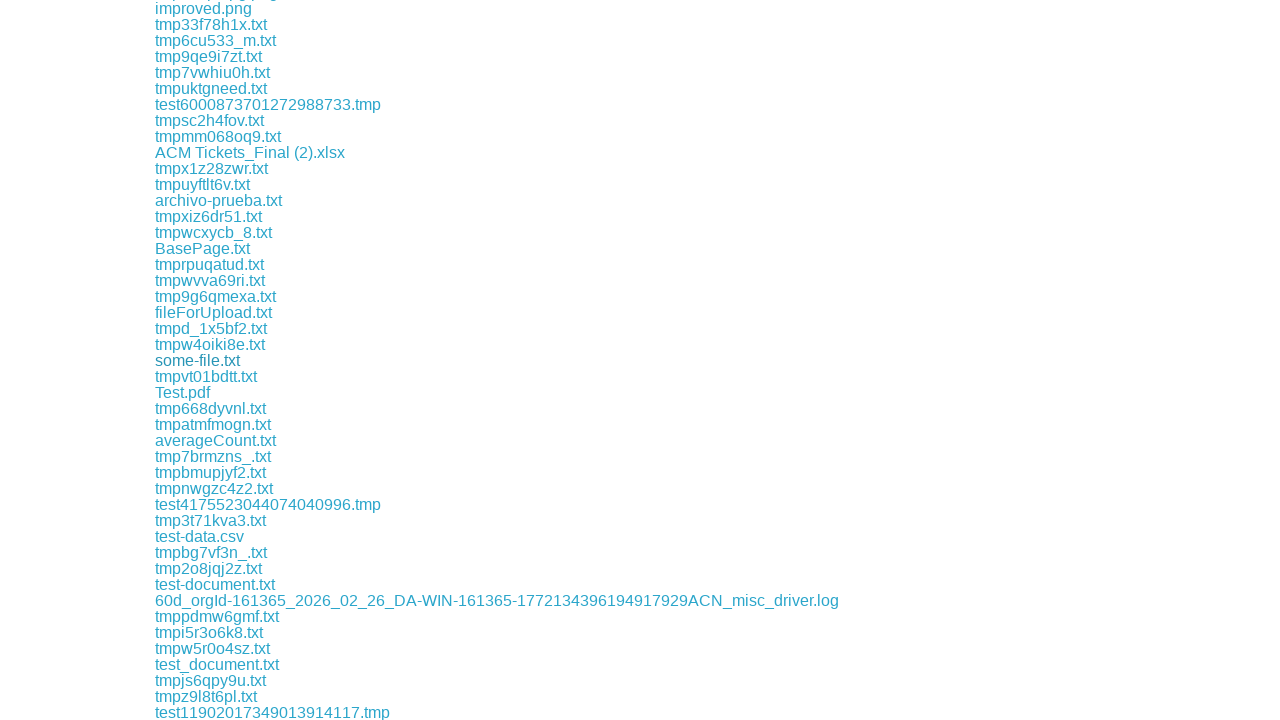

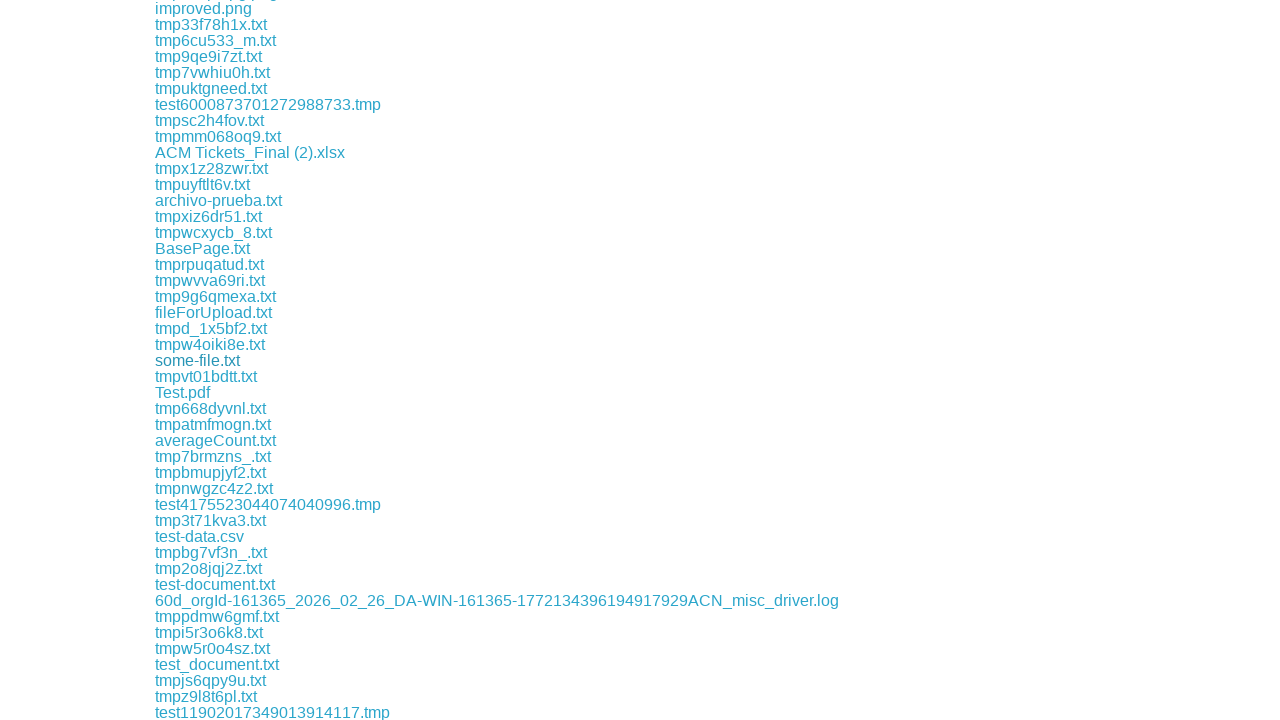